Tests an e-commerce practice website by searching for products containing "ca", verifying 4 products appear, and adding specific items including "Cashews" to the cart.

Starting URL: https://rahulshettyacademy.com/seleniumPractise/#/

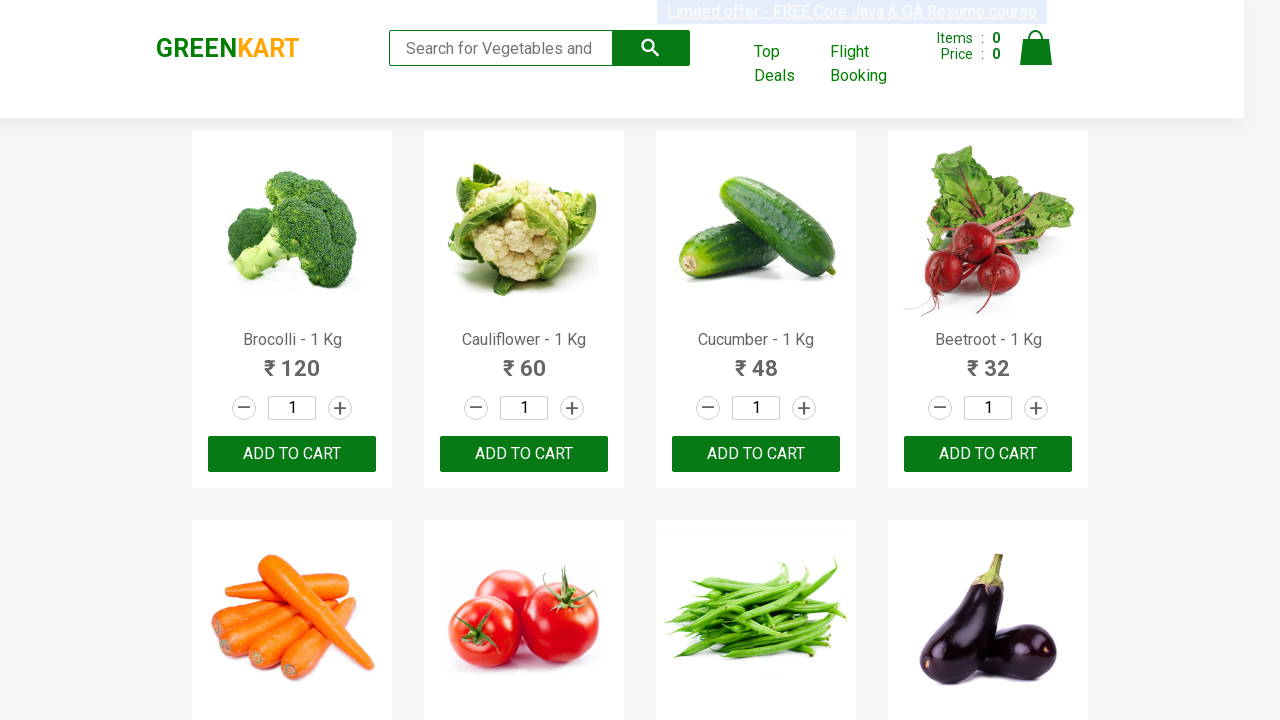

Typed 'ca' in the search box on .search-keyword
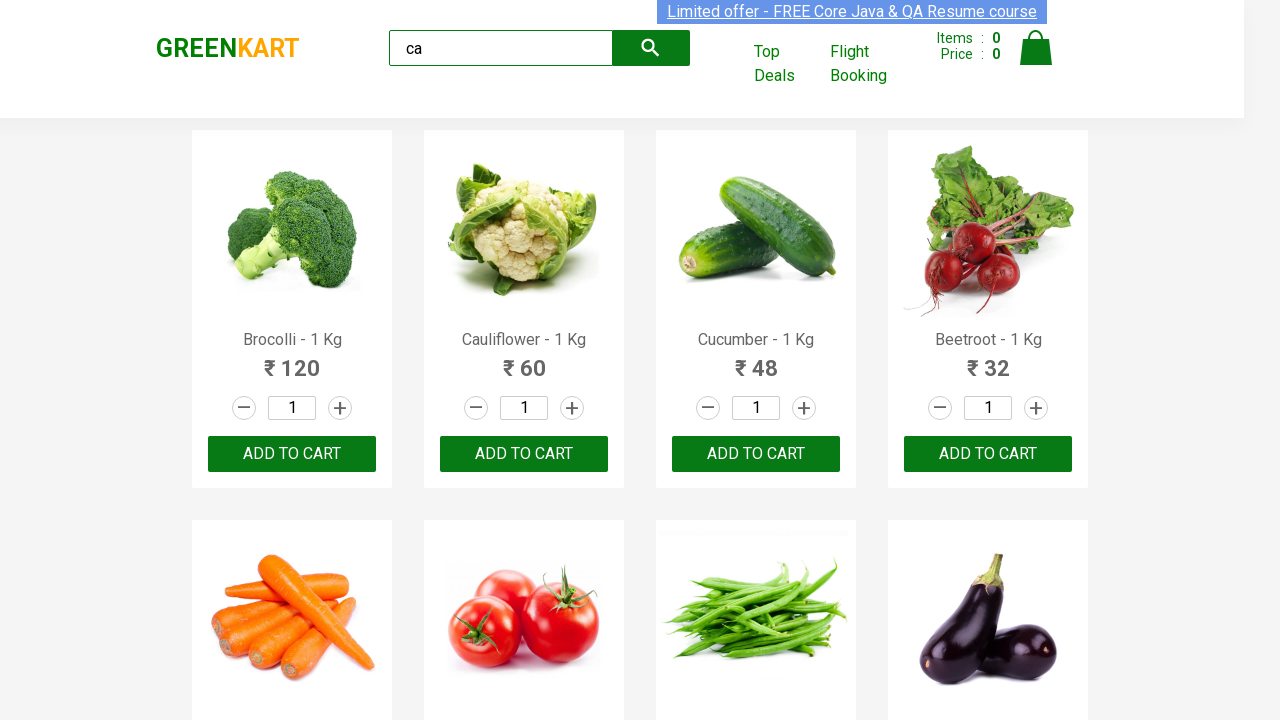

Waited 4 seconds for products to load
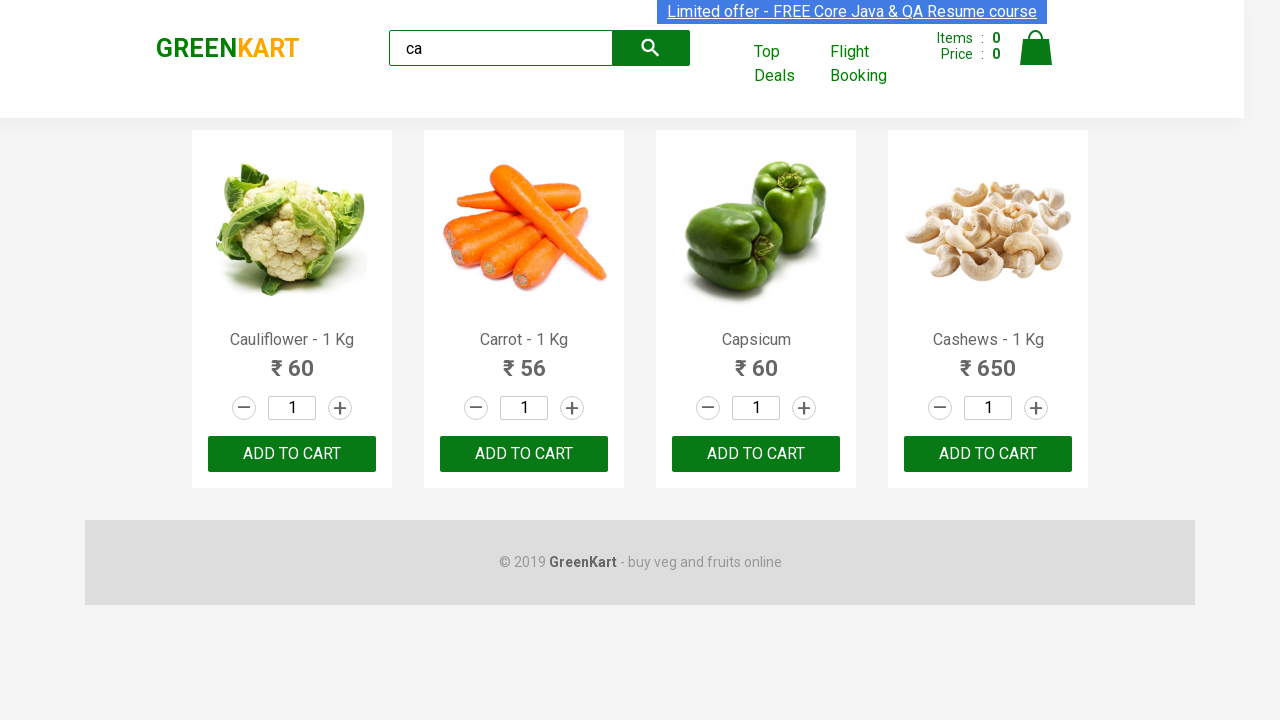

Verified 4 visible products appear on the page
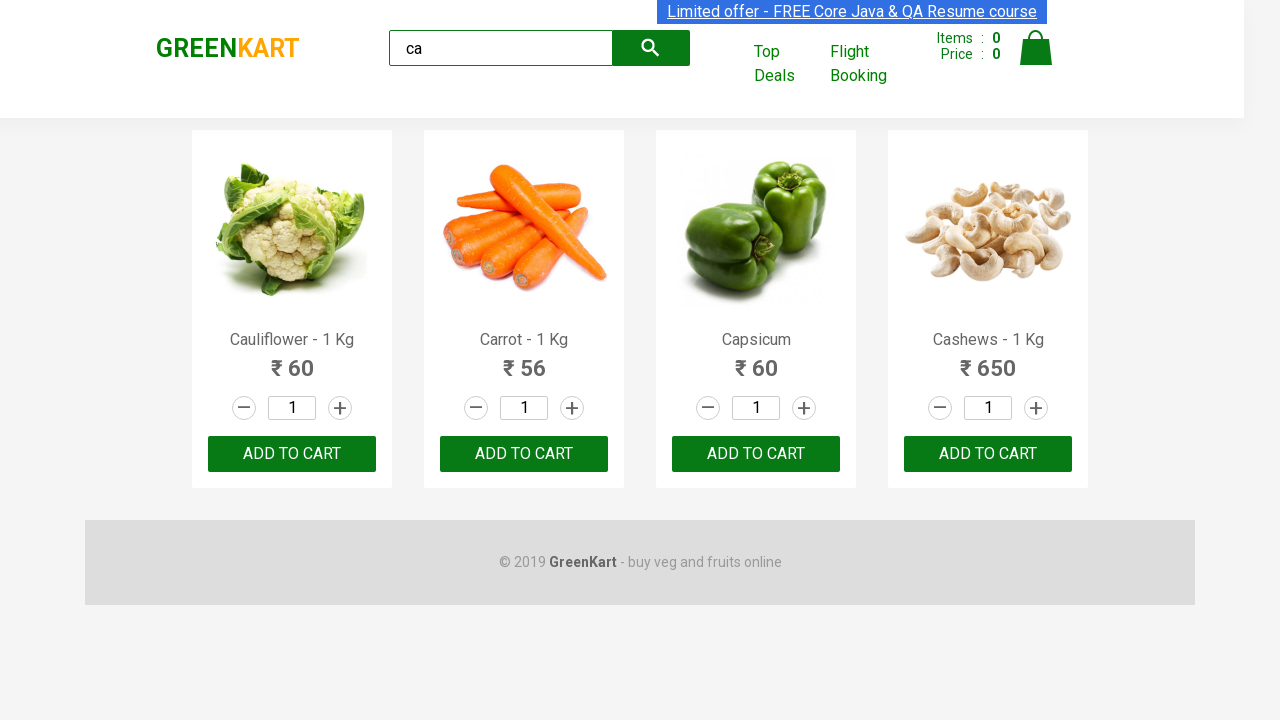

Verified products container contains exactly 4 products
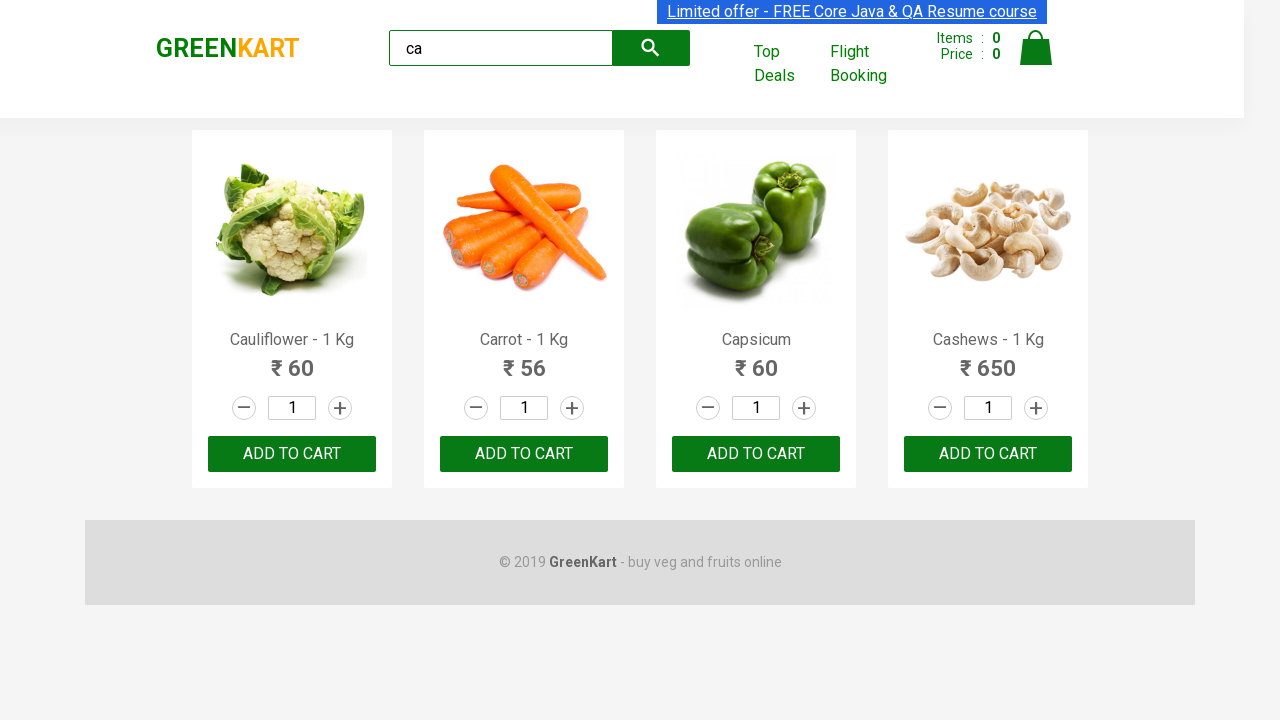

Clicked ADD TO CART button on the 3rd product at (756, 454) on .products .product >> nth=2 >> text=ADD TO CART
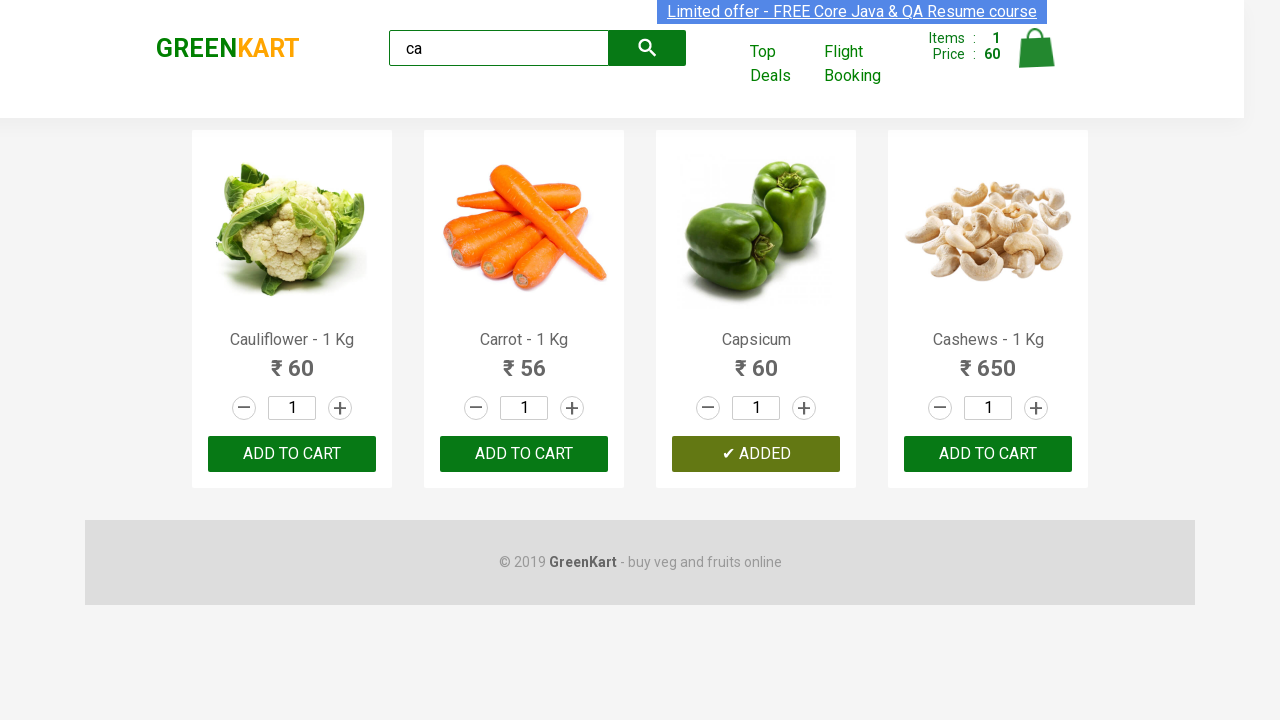

Found and clicked ADD TO CART button for Cashews product at (988, 454) on .products .product >> nth=3 >> button
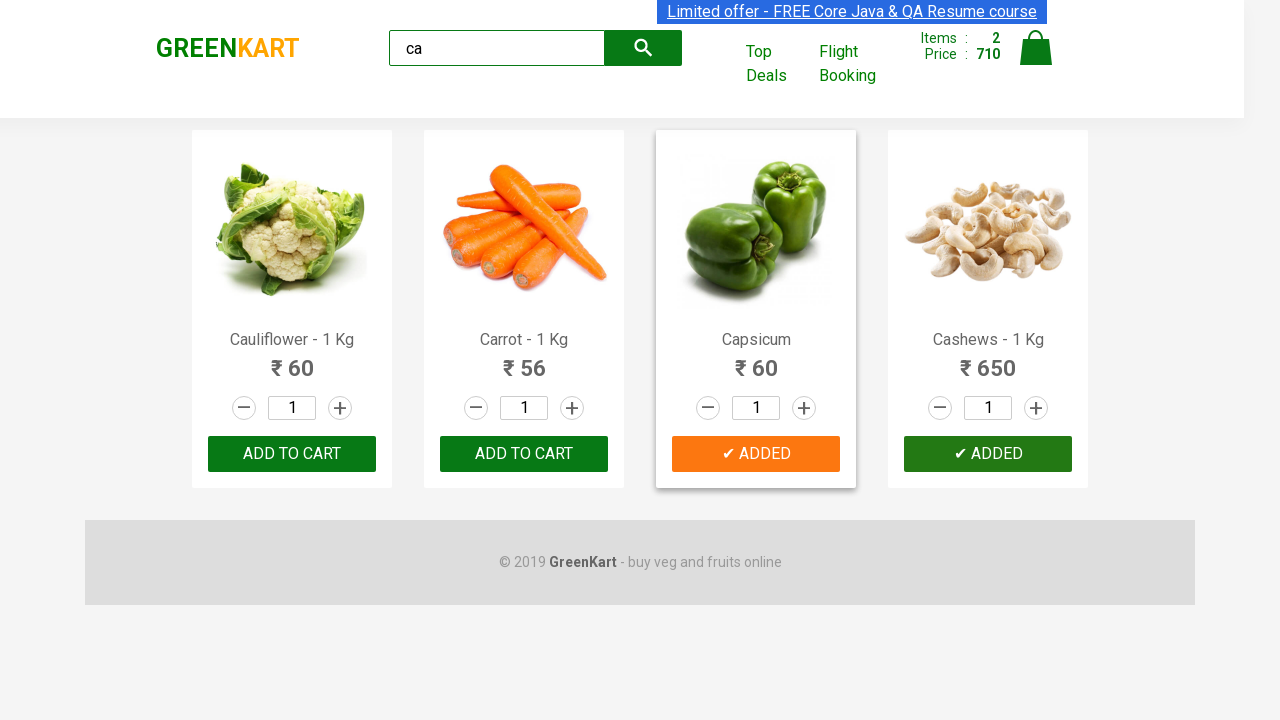

Retrieved brand text: GREENKART
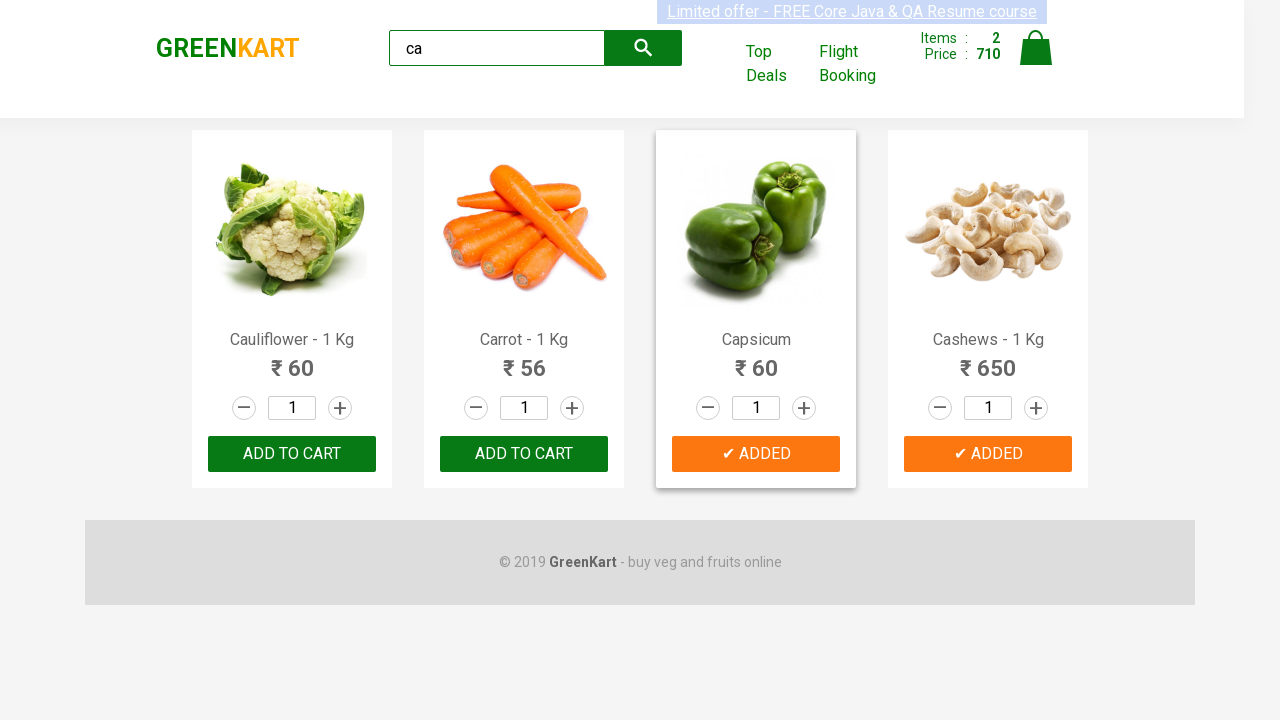

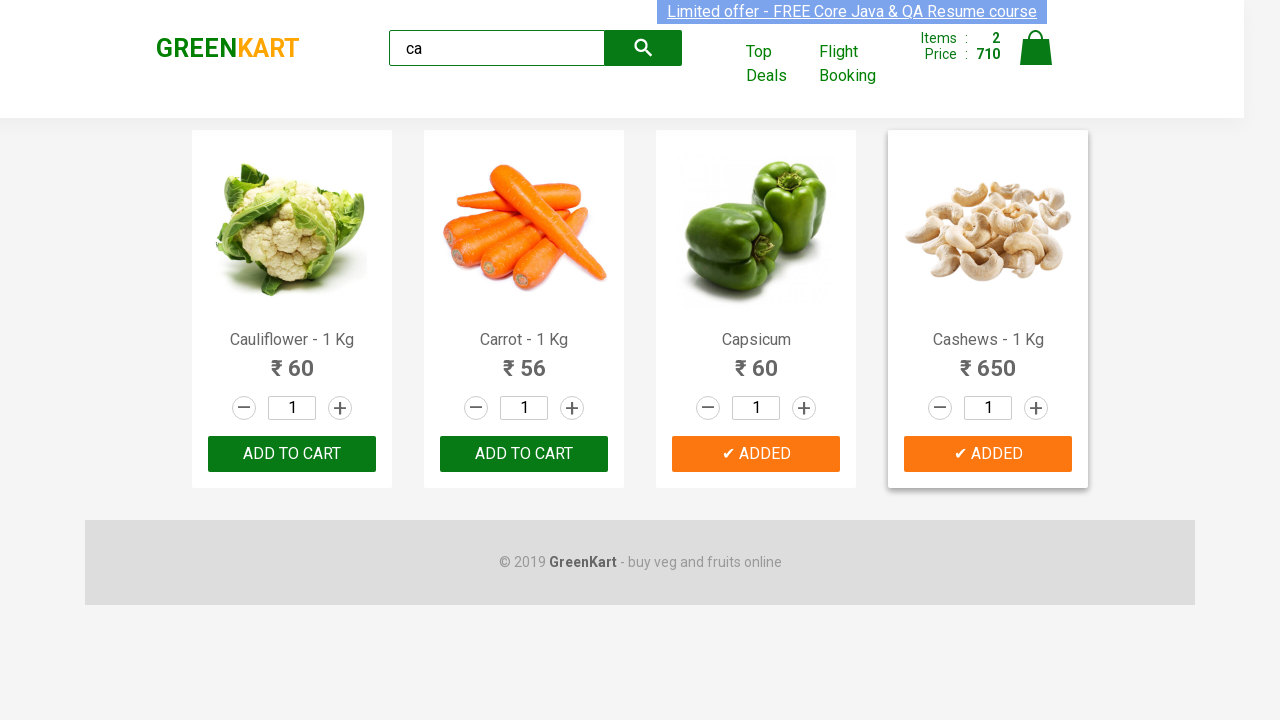